Tests synchronization of a clickable button element and performs a click

Starting URL: https://www.w3schools.com/tags/tryit.asp?filename=tryhtml_button_test

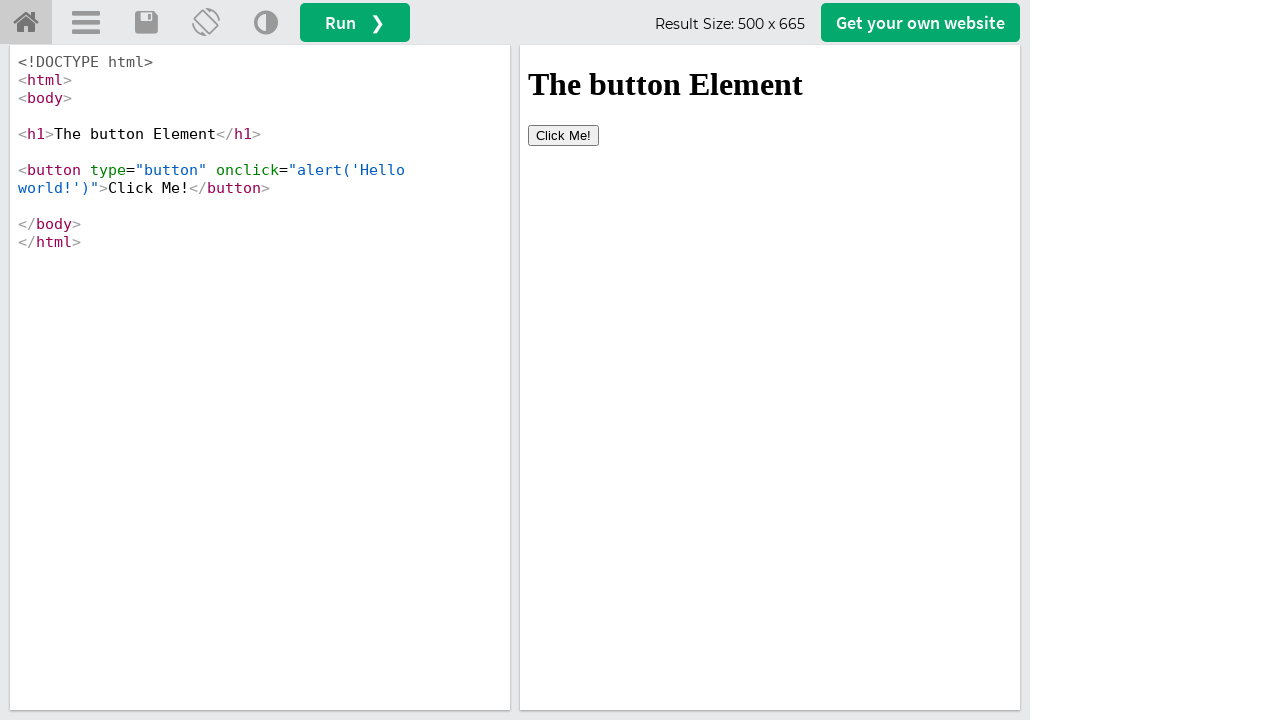

Located iframe with id 'iframeResult'
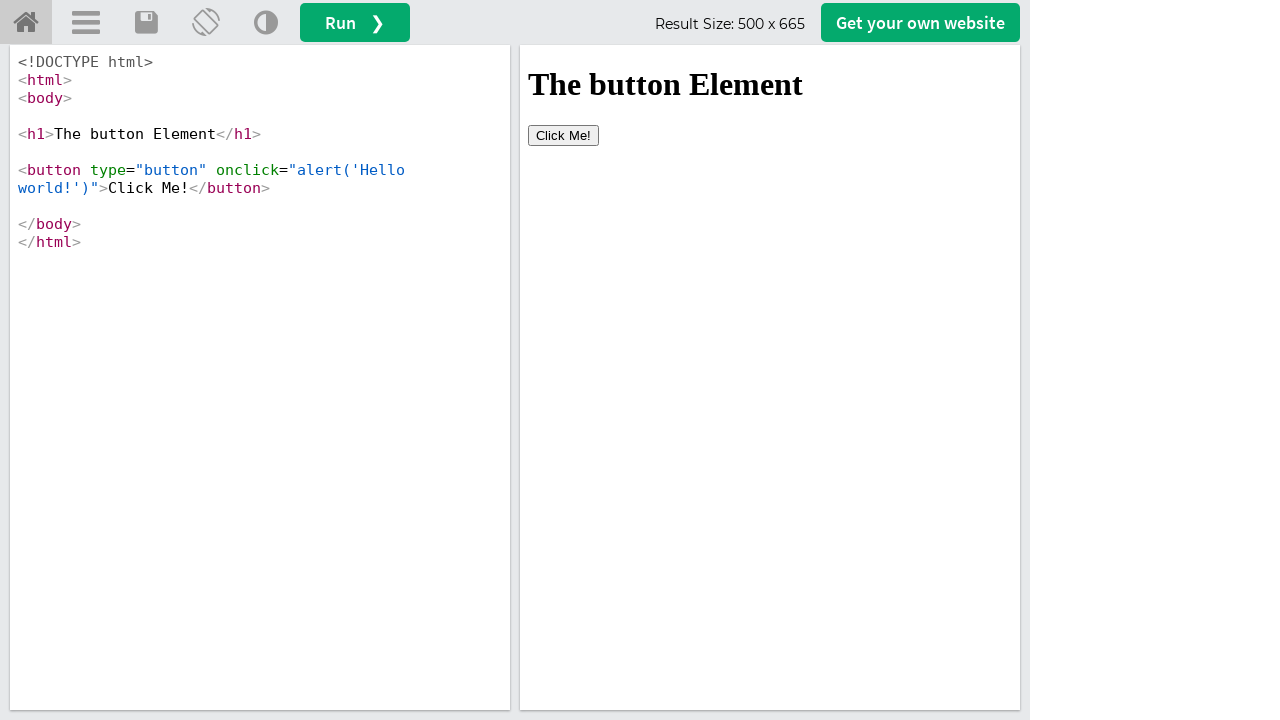

Synchronized and clicked the button element within the iframe at (564, 135) on iframe[id='iframeResult'] >> internal:control=enter-frame >> button
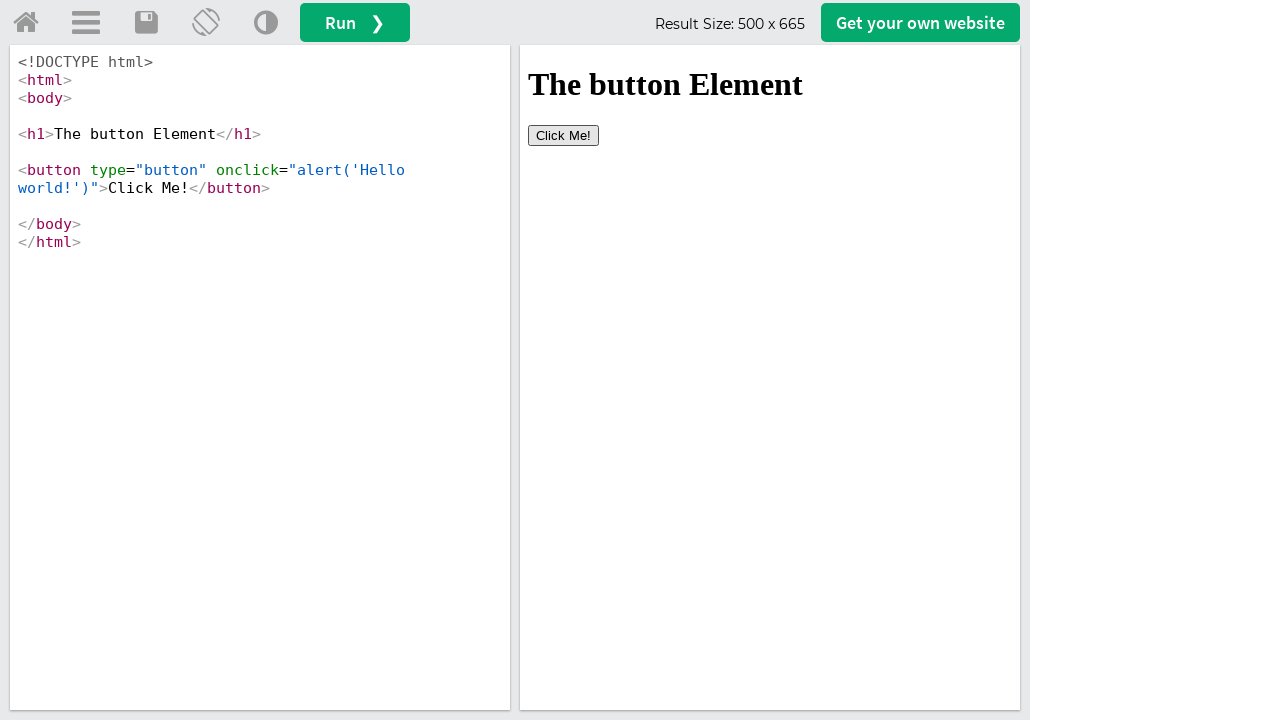

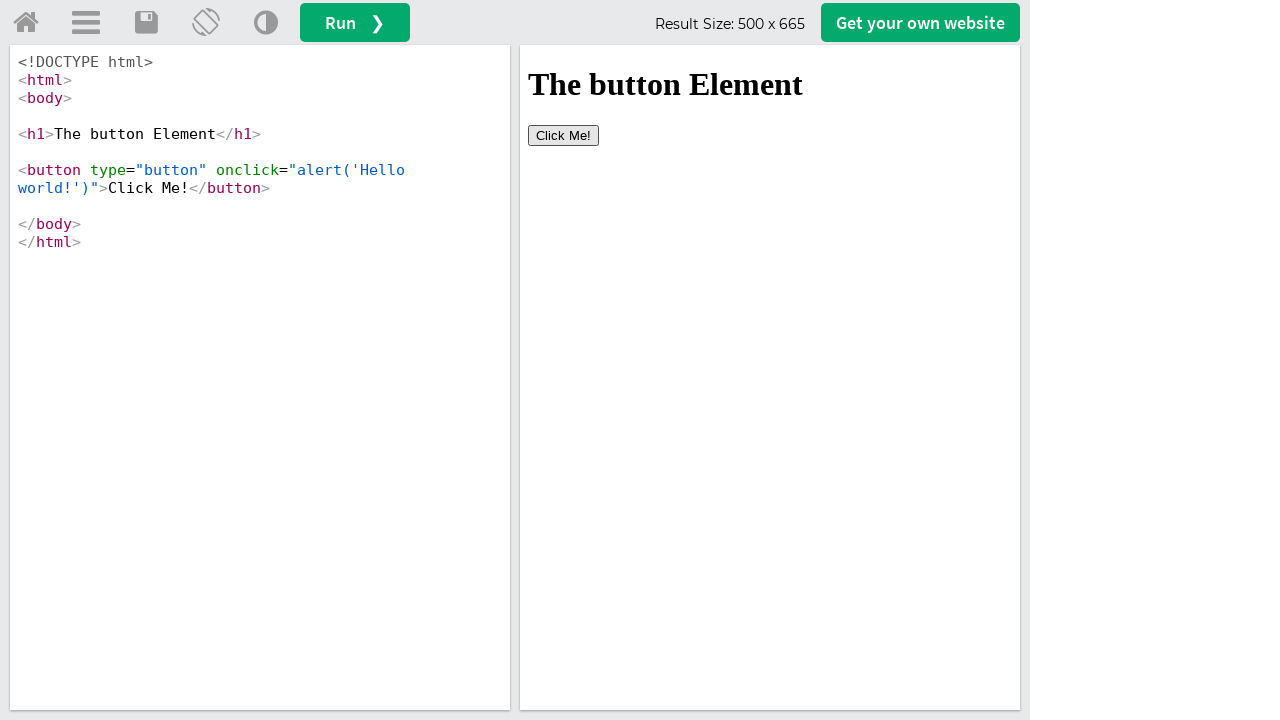